Tests clicking the Selenium checkbox to select it while REST API checkbox remains selected

Starting URL: http://www.testdiary.com/training/selenium/selenium-test-page/

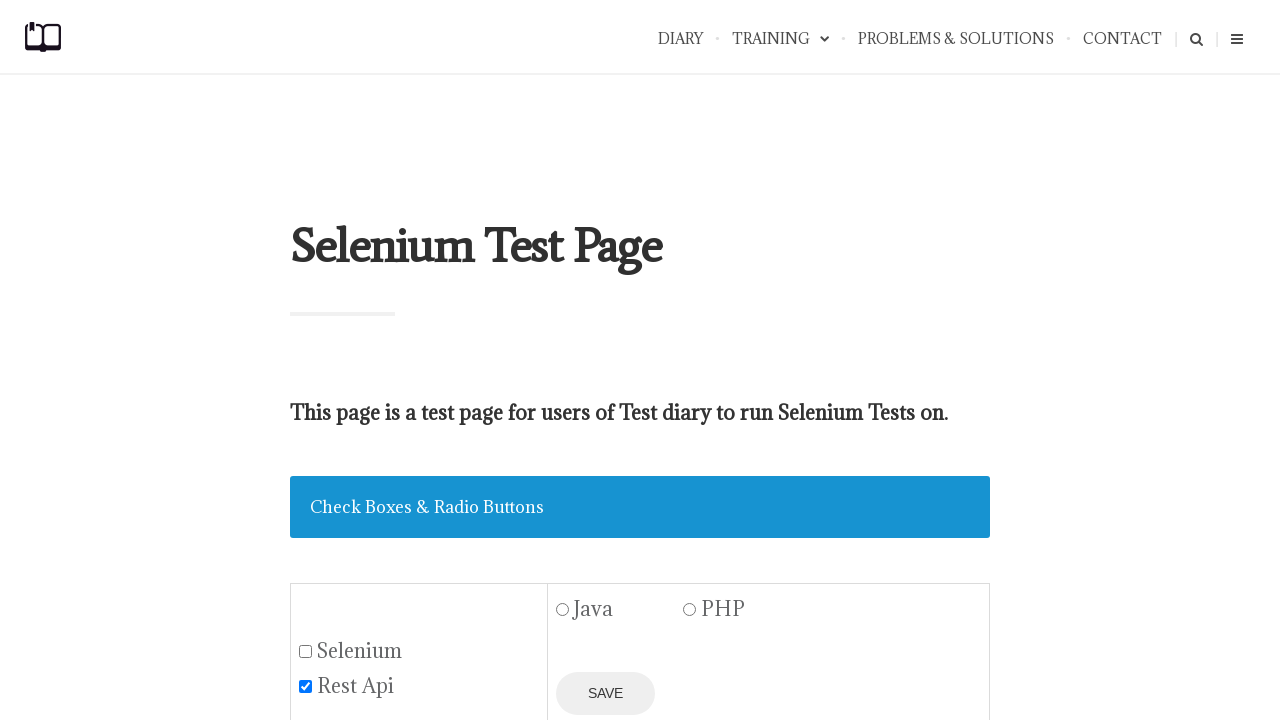

Verified page title contains 'Selenium Test Page'
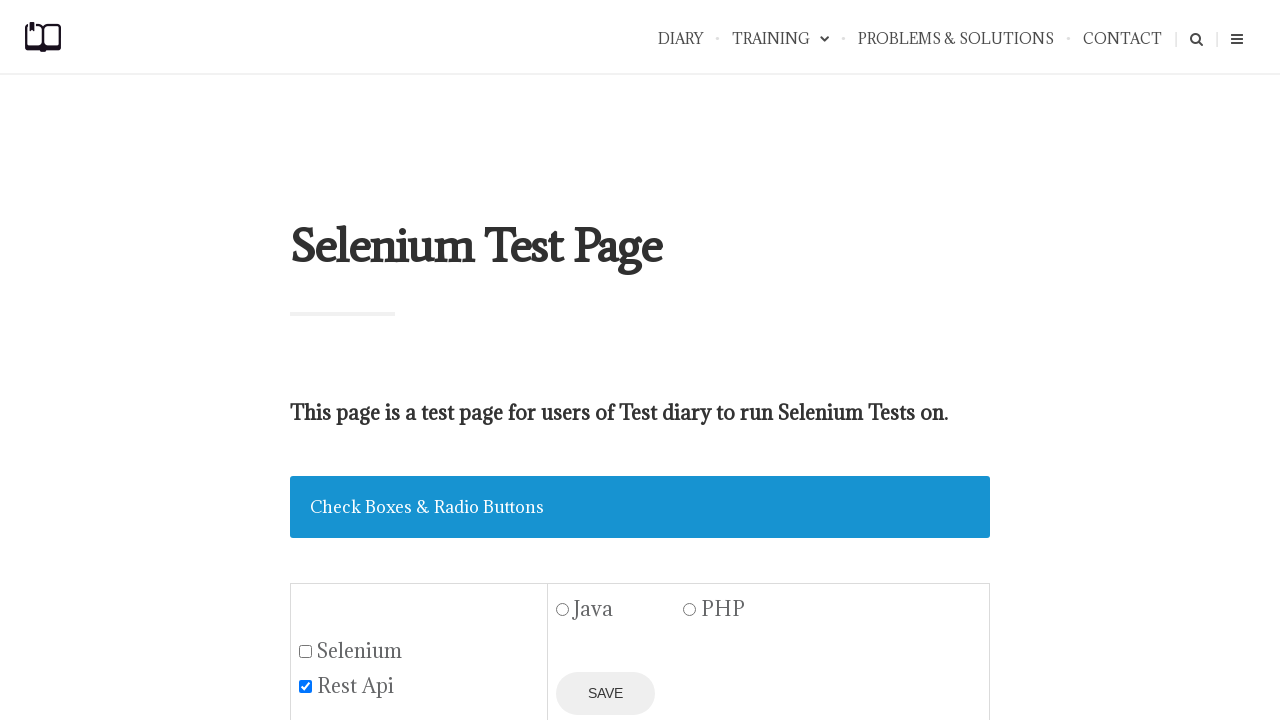

Verified 'Check Boxes' header is visible
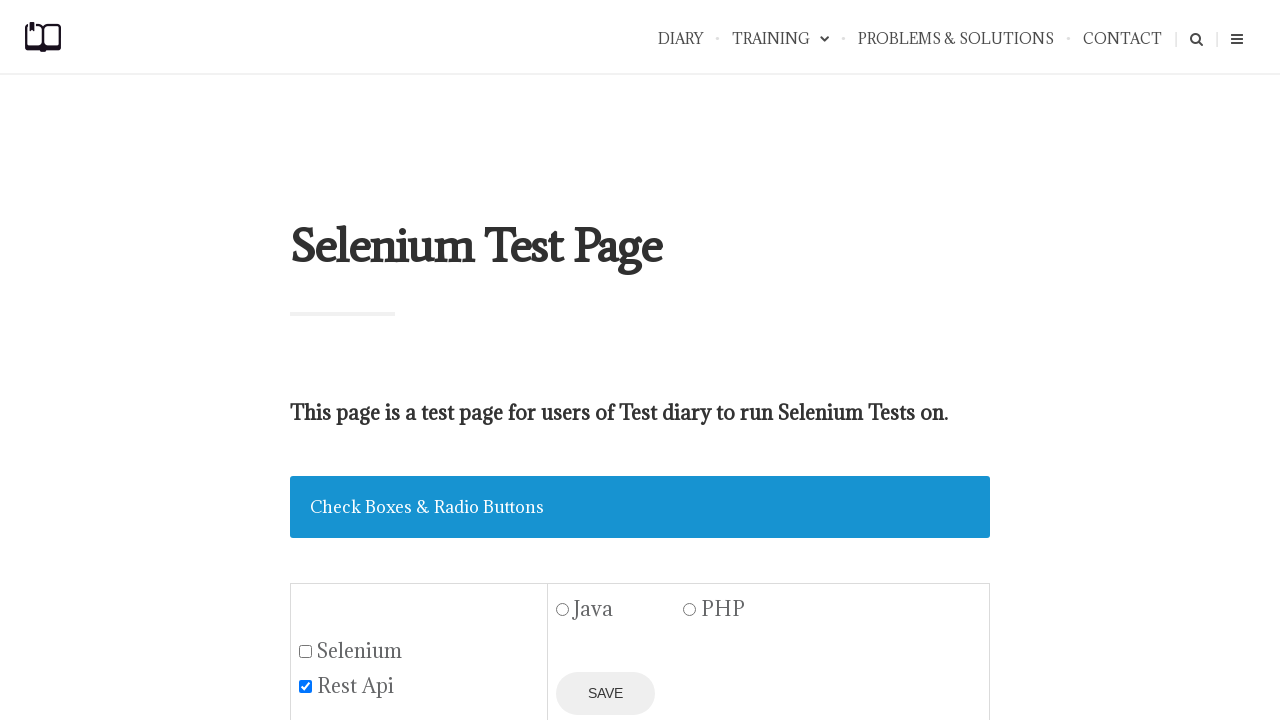

Clicked Selenium checkbox to select it at (306, 651) on #seleniumbox
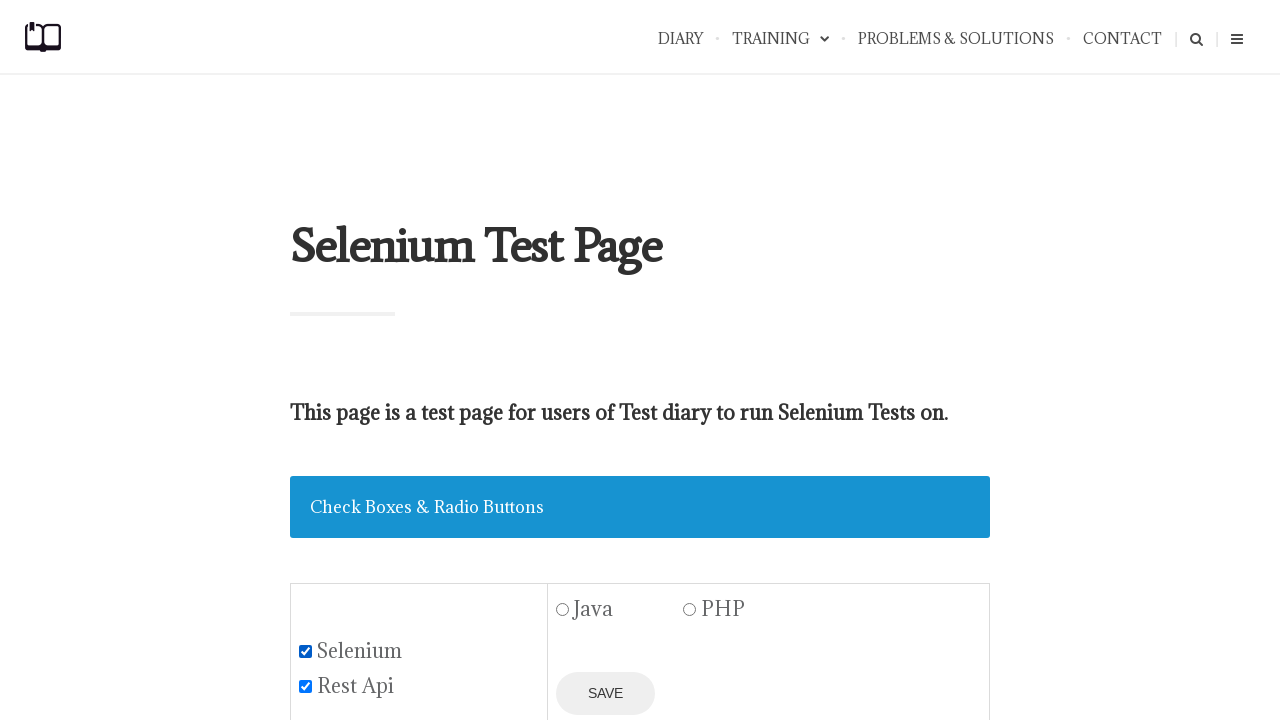

Verified Selenium checkbox is now selected
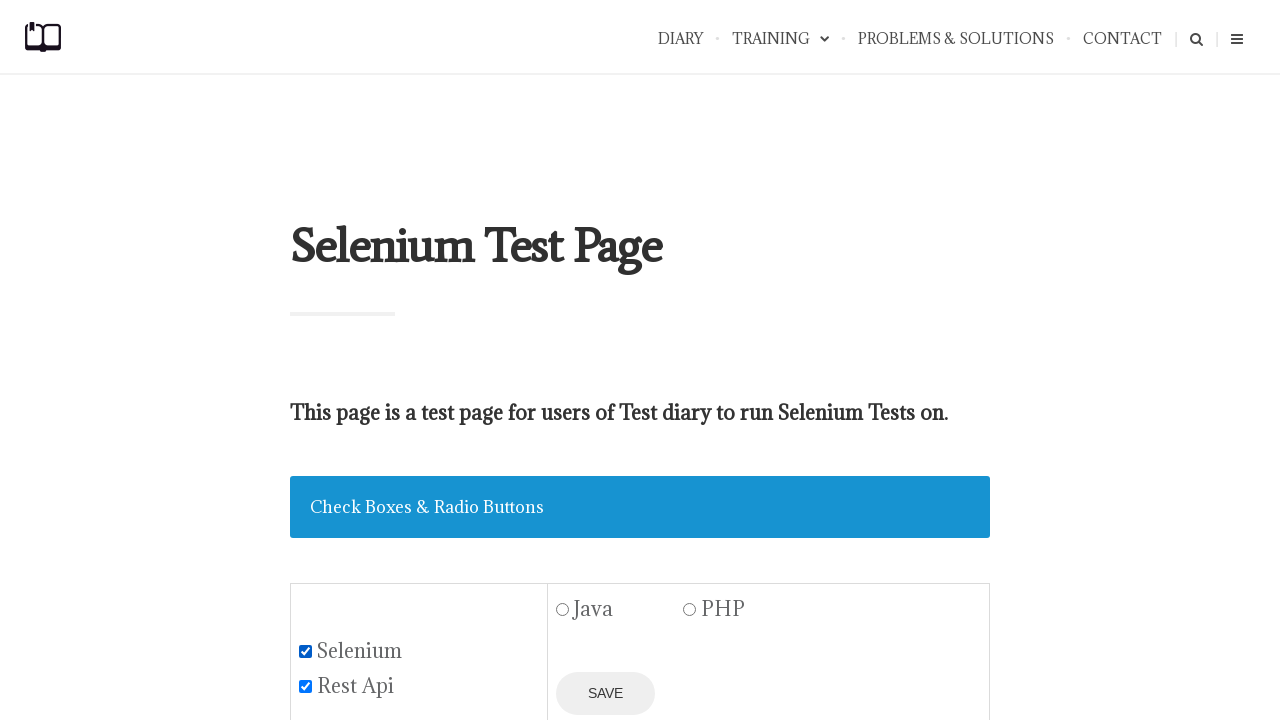

Verified REST API checkbox remains selected
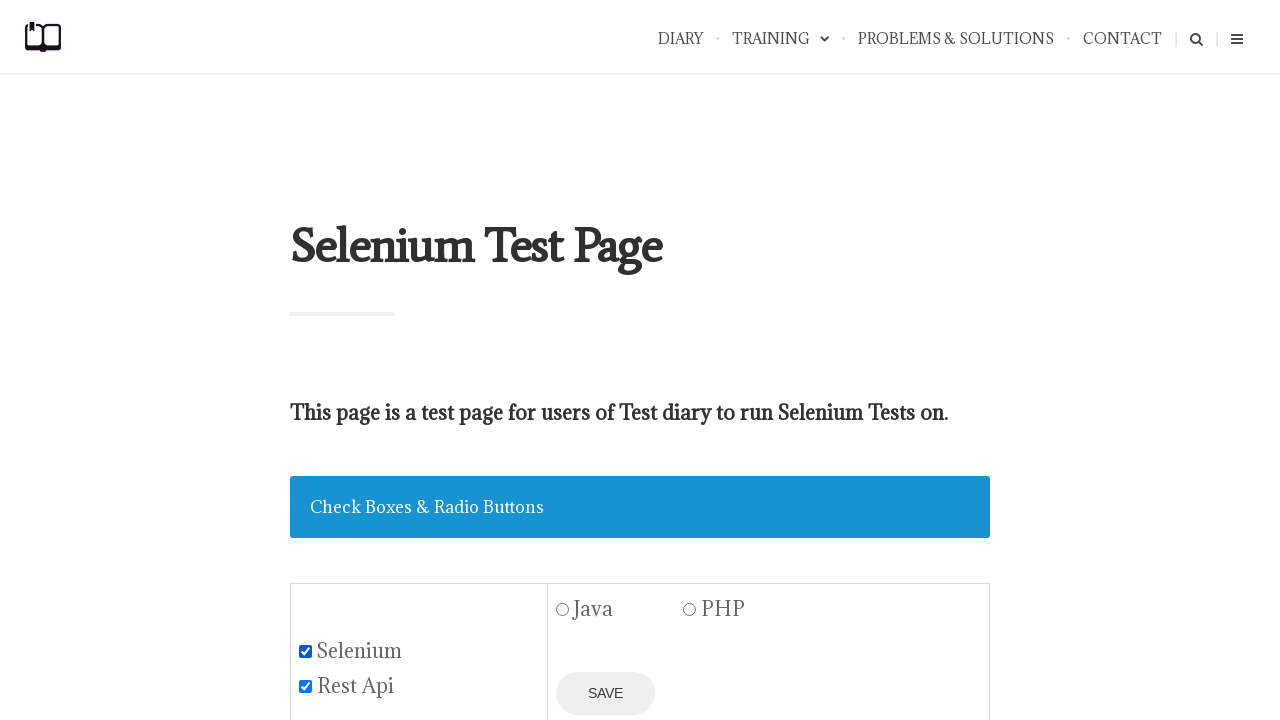

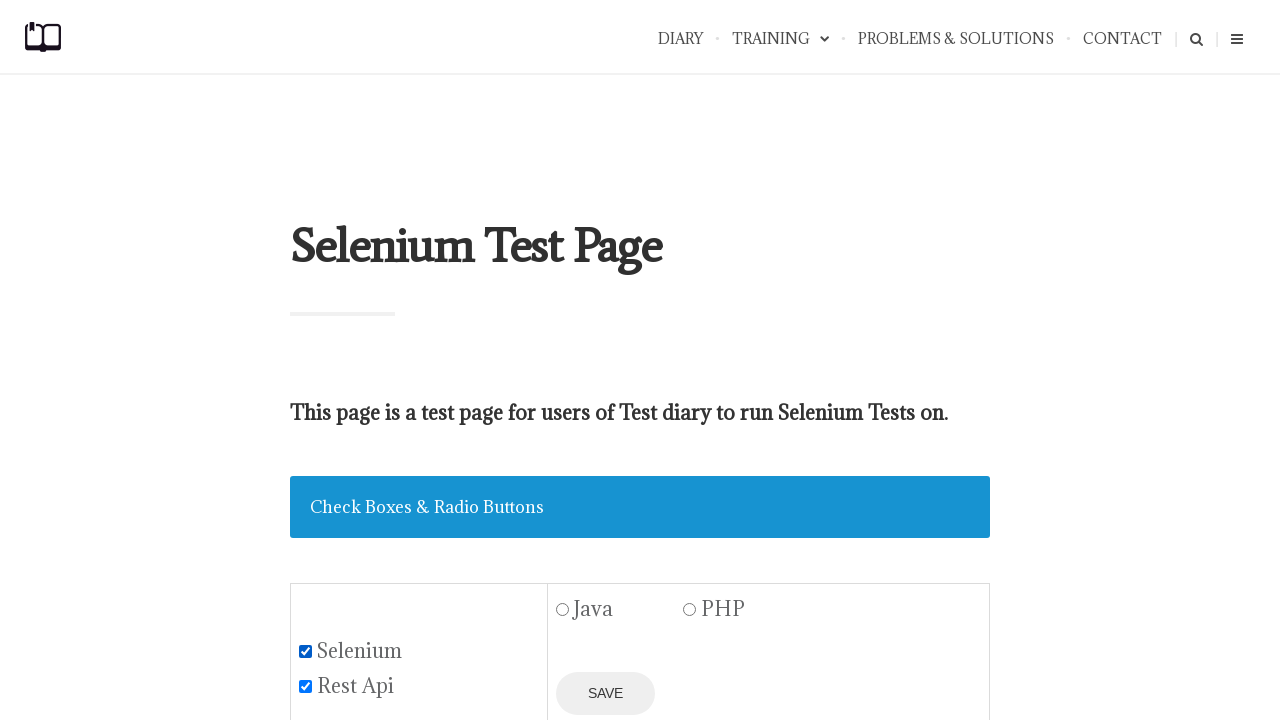